Tests table sorting functionality by clicking a column header and verifying the data is sorted, then navigates through pagination to find a specific item containing "Rice"

Starting URL: https://rahulshettyacademy.com/seleniumPractise/#/offers

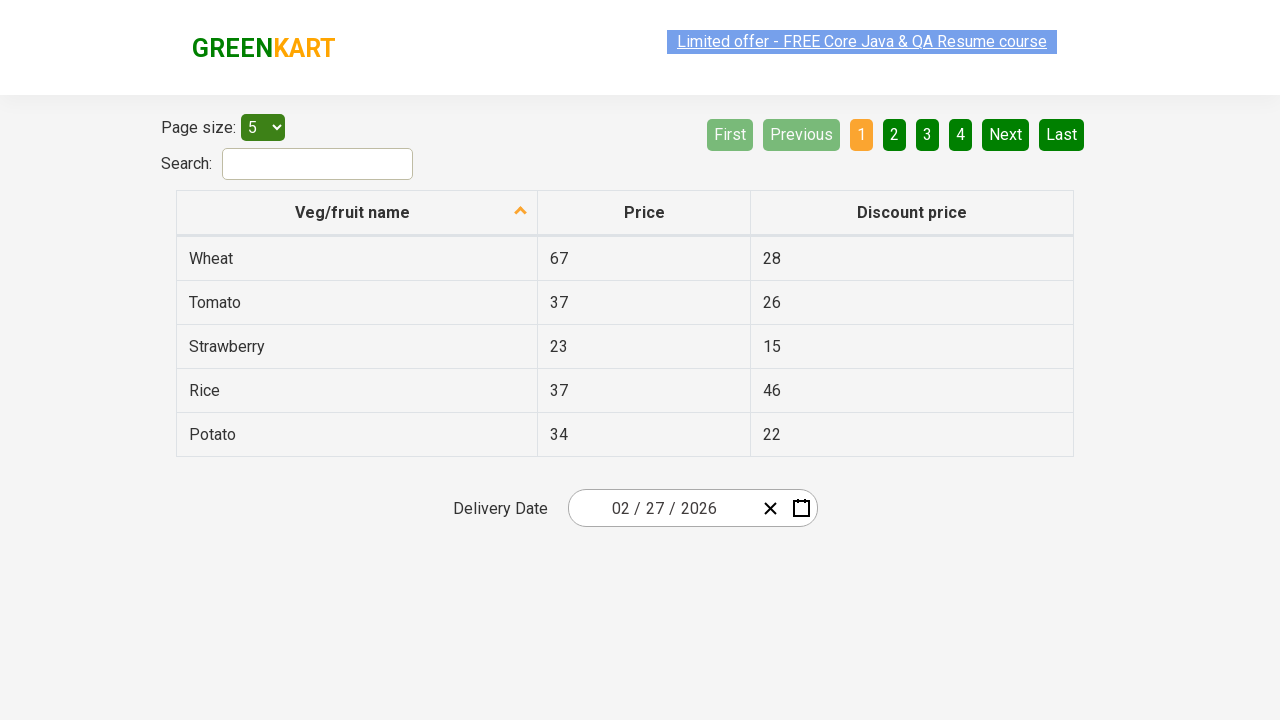

Clicked first column header to sort table at (357, 213) on xpath=//tr/th[1]
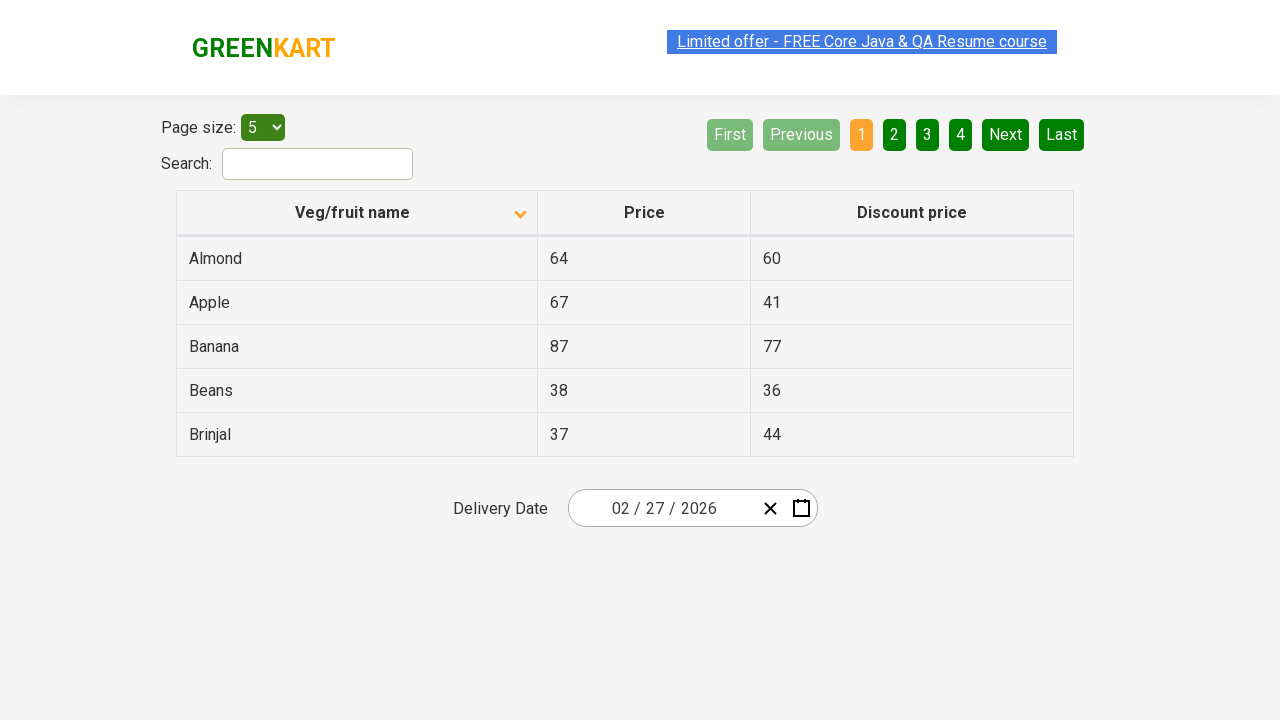

Table data loaded and visible
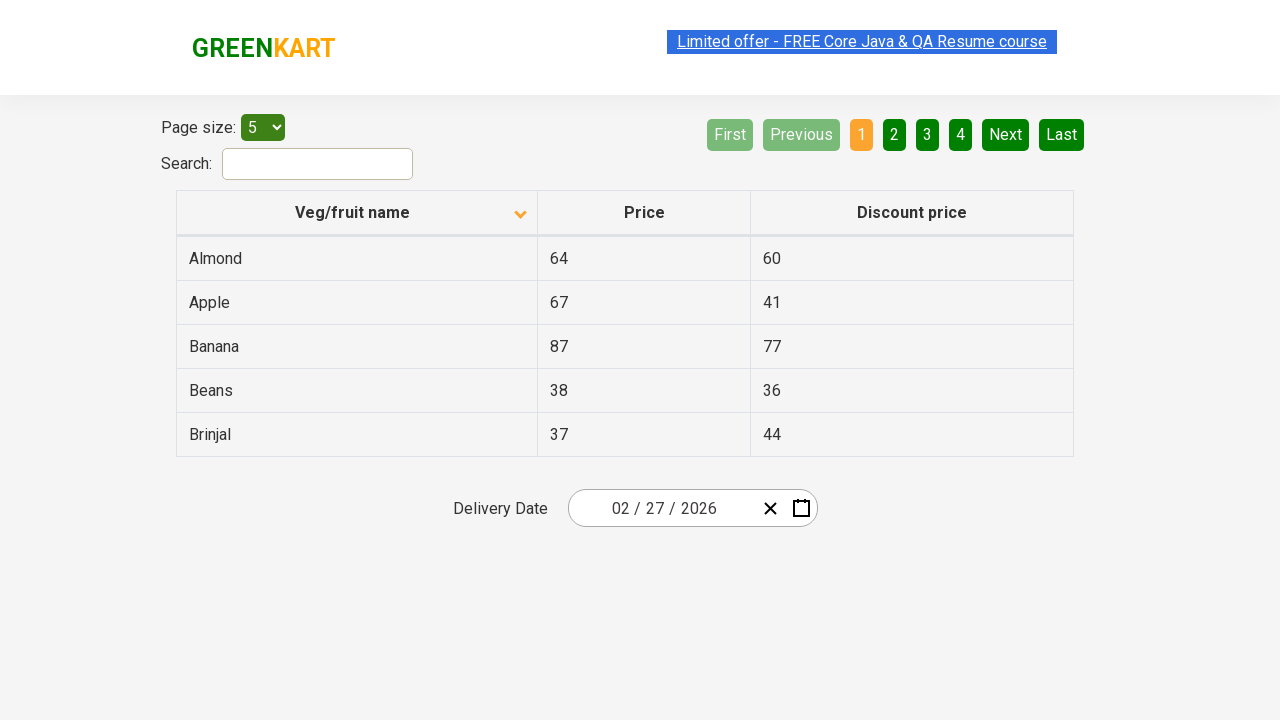

Retrieved all items from first column
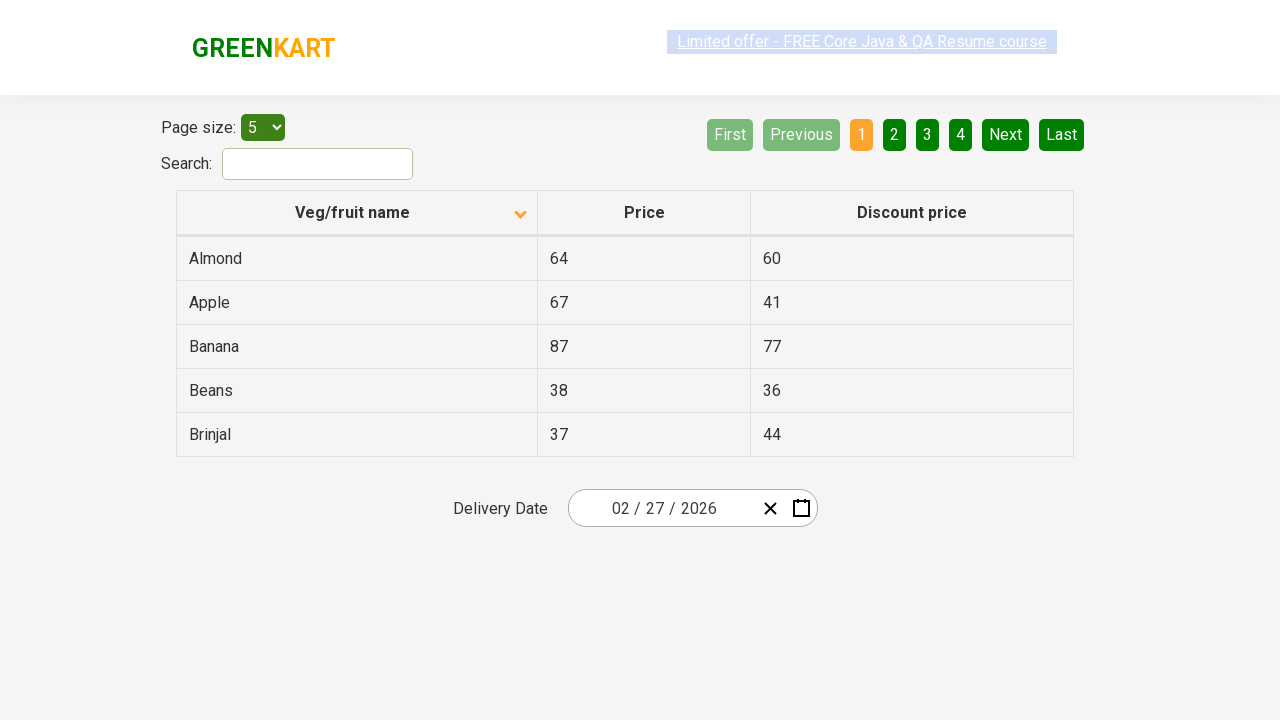

Verified table is sorted in ascending order
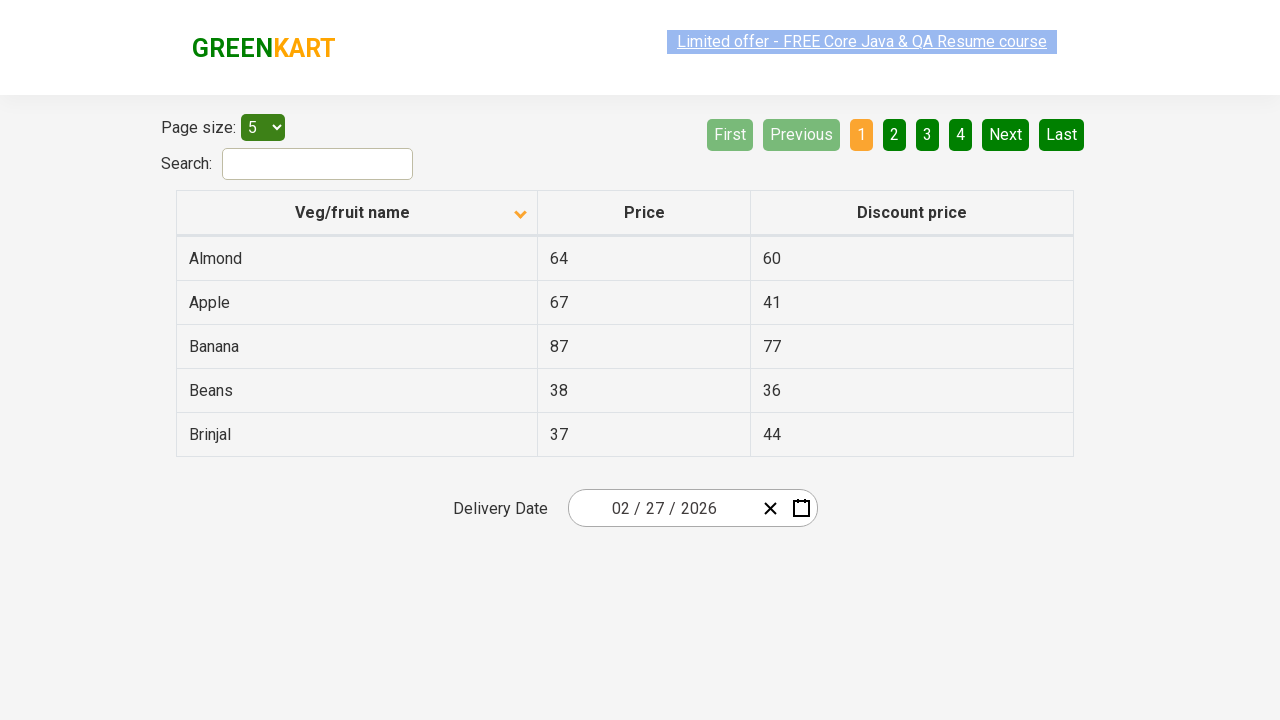

Clicked Next button to navigate to next pagination page at (1006, 134) on a[aria-label='Next']
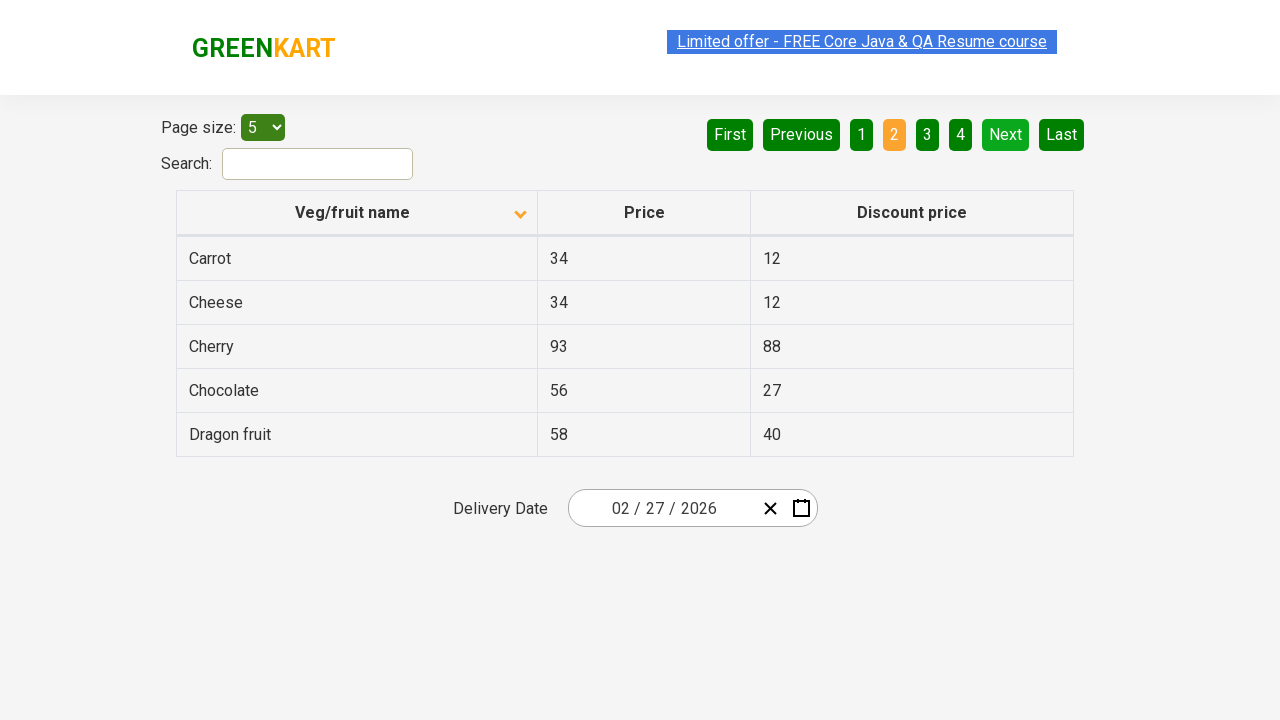

Waited for page transition to complete
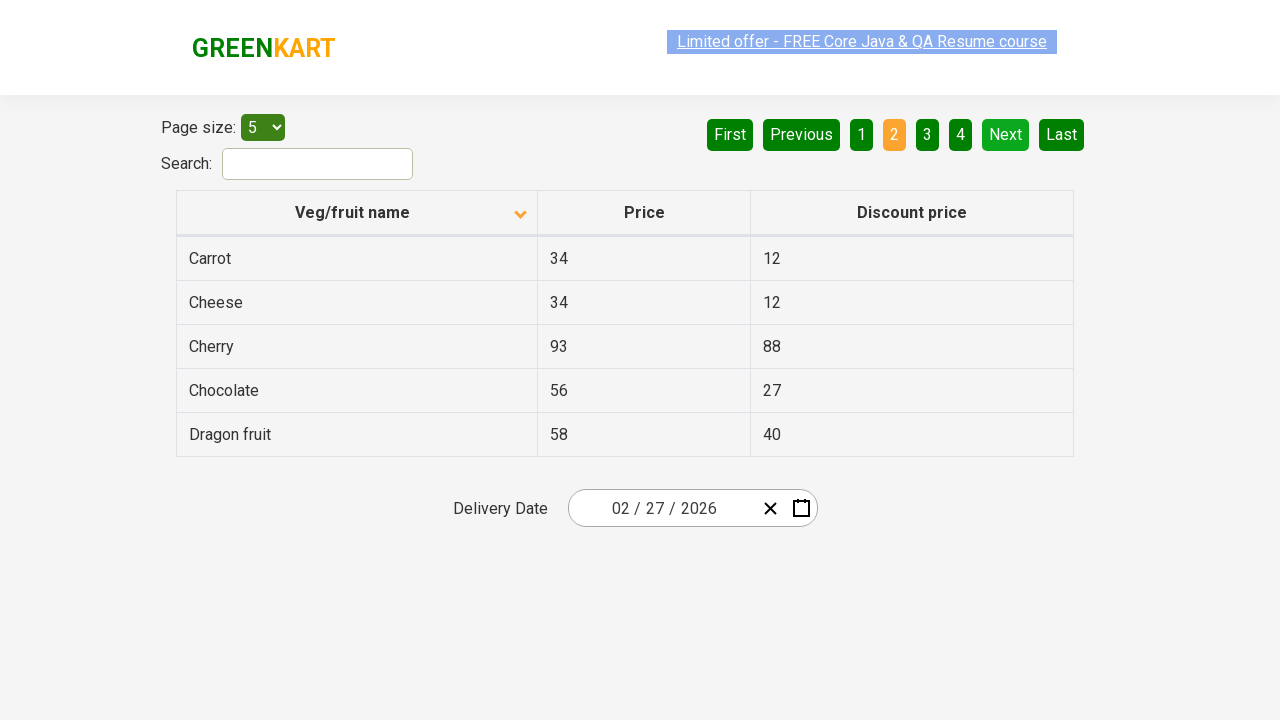

Clicked Next button to navigate to next pagination page at (1006, 134) on a[aria-label='Next']
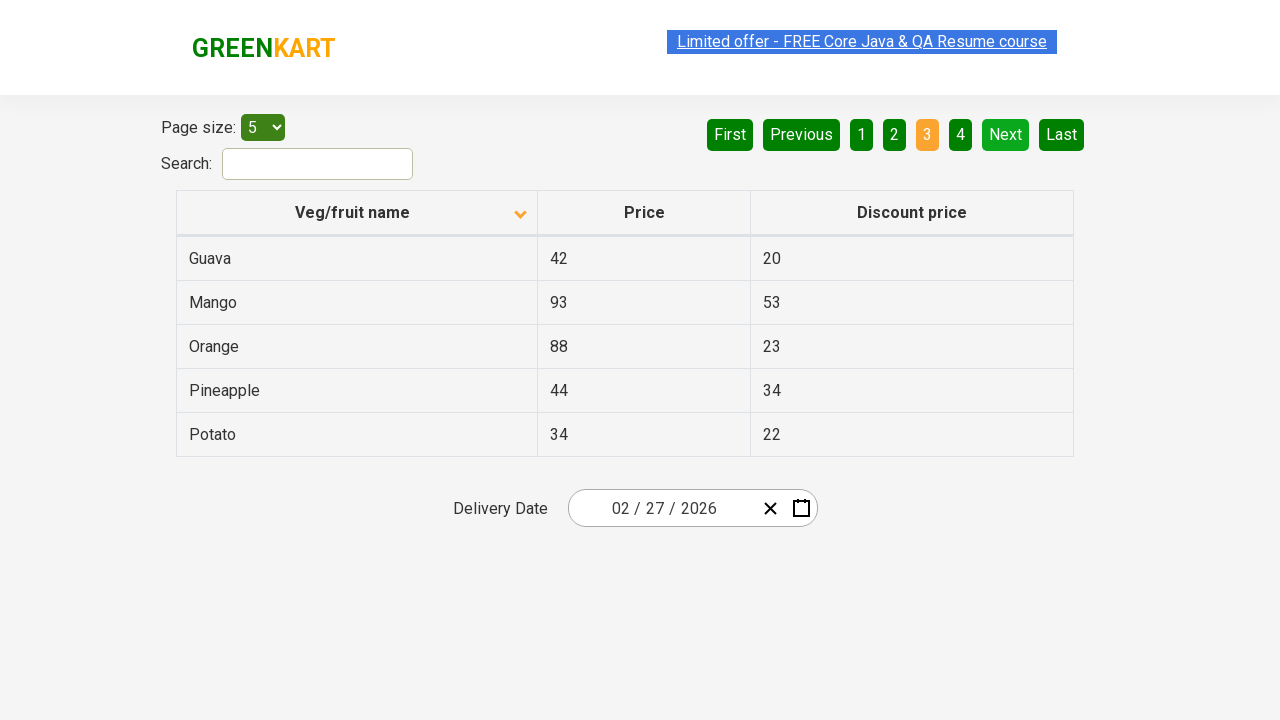

Waited for page transition to complete
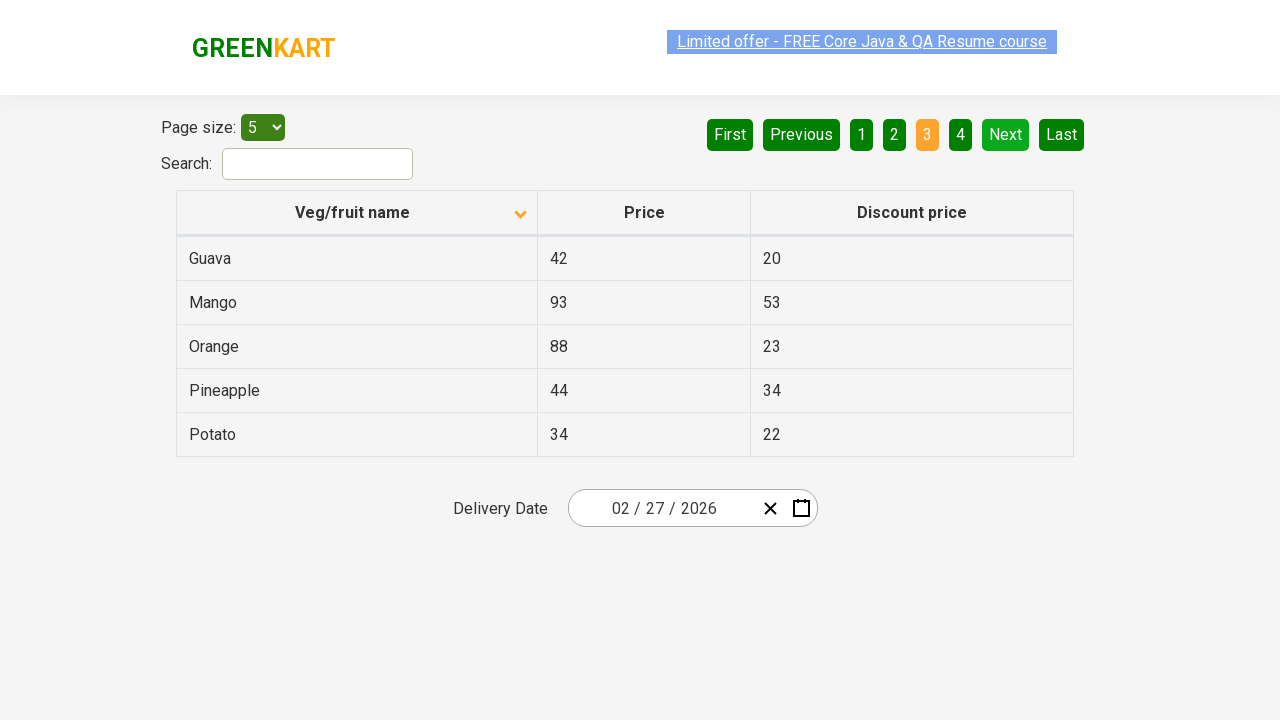

Clicked Next button to navigate to next pagination page at (1006, 134) on a[aria-label='Next']
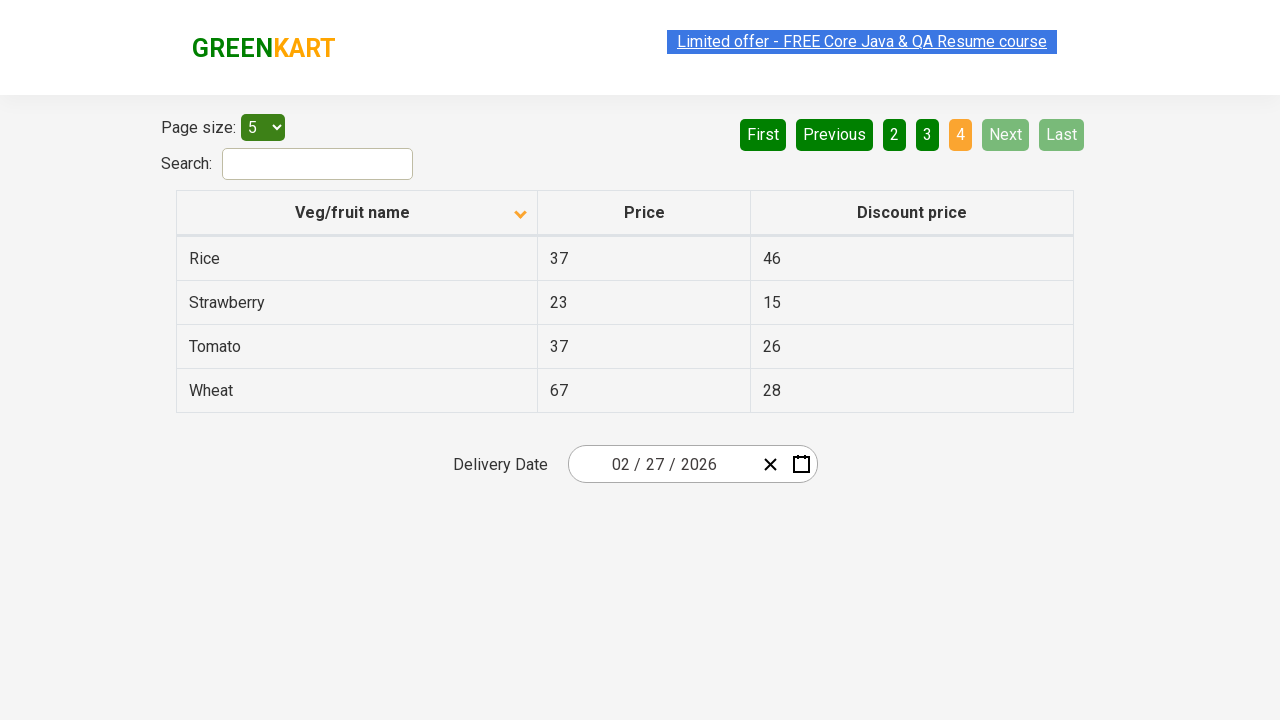

Waited for page transition to complete
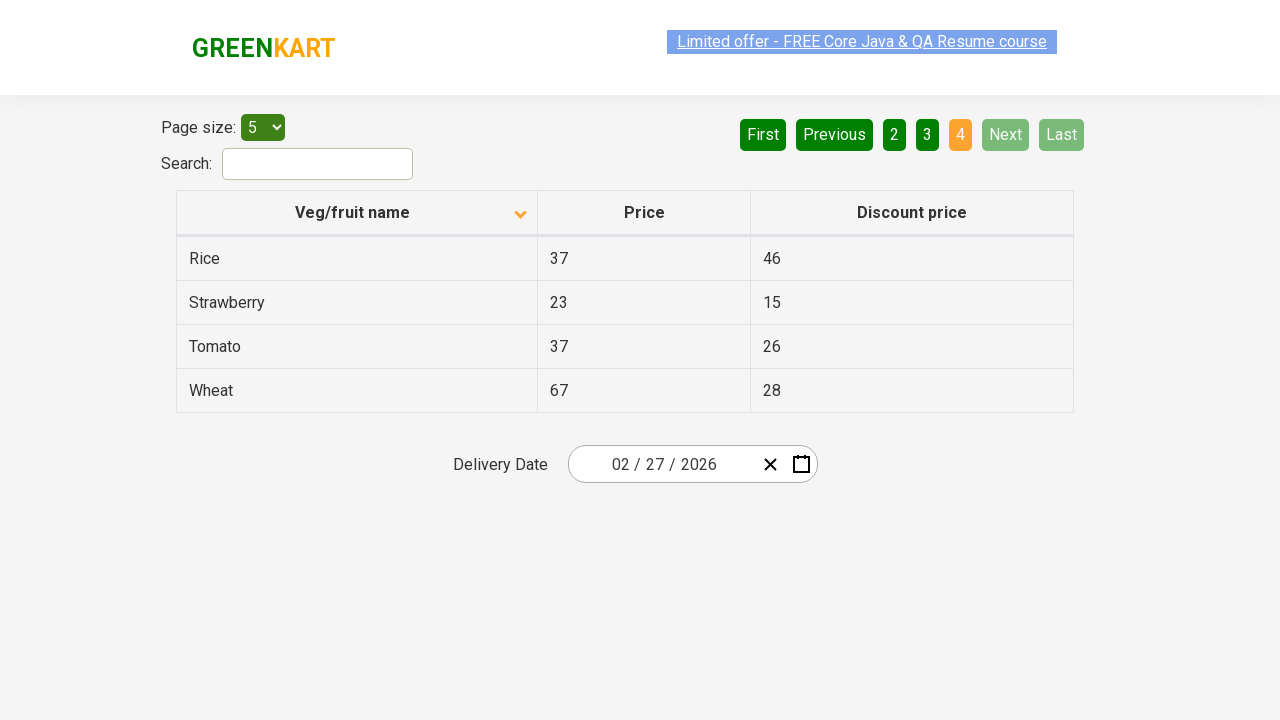

Found item containing 'Rice' in table
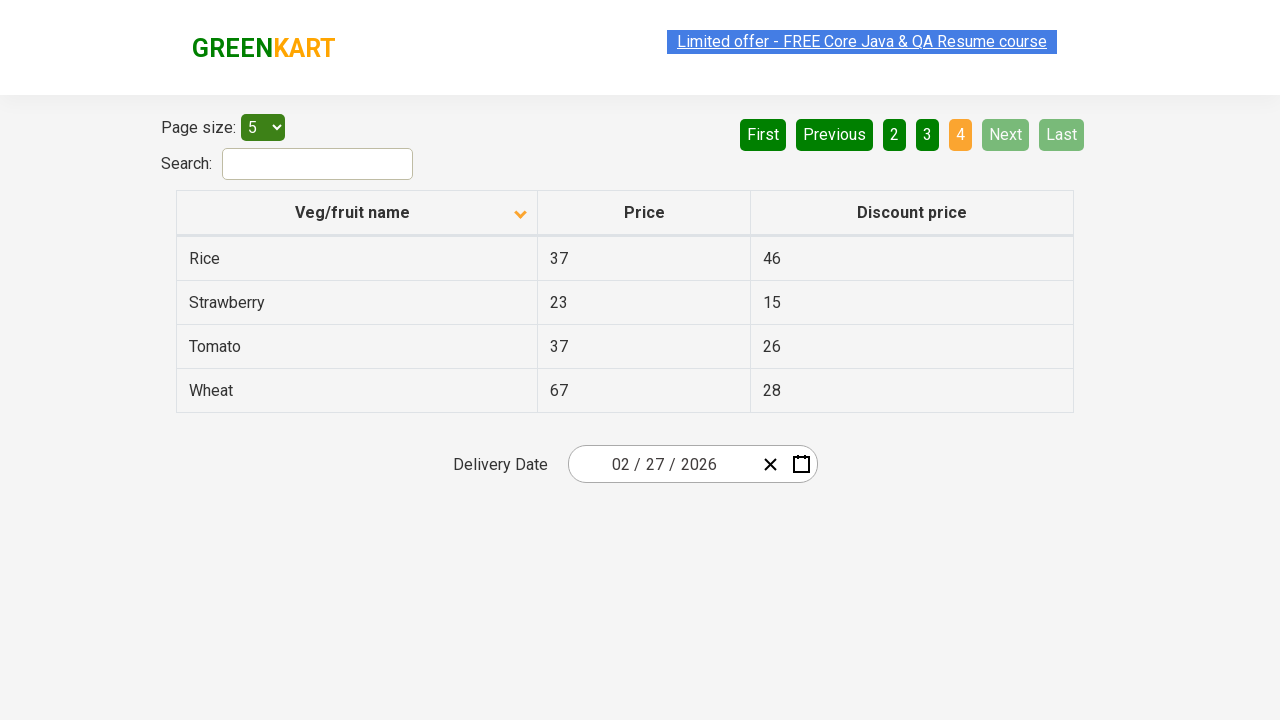

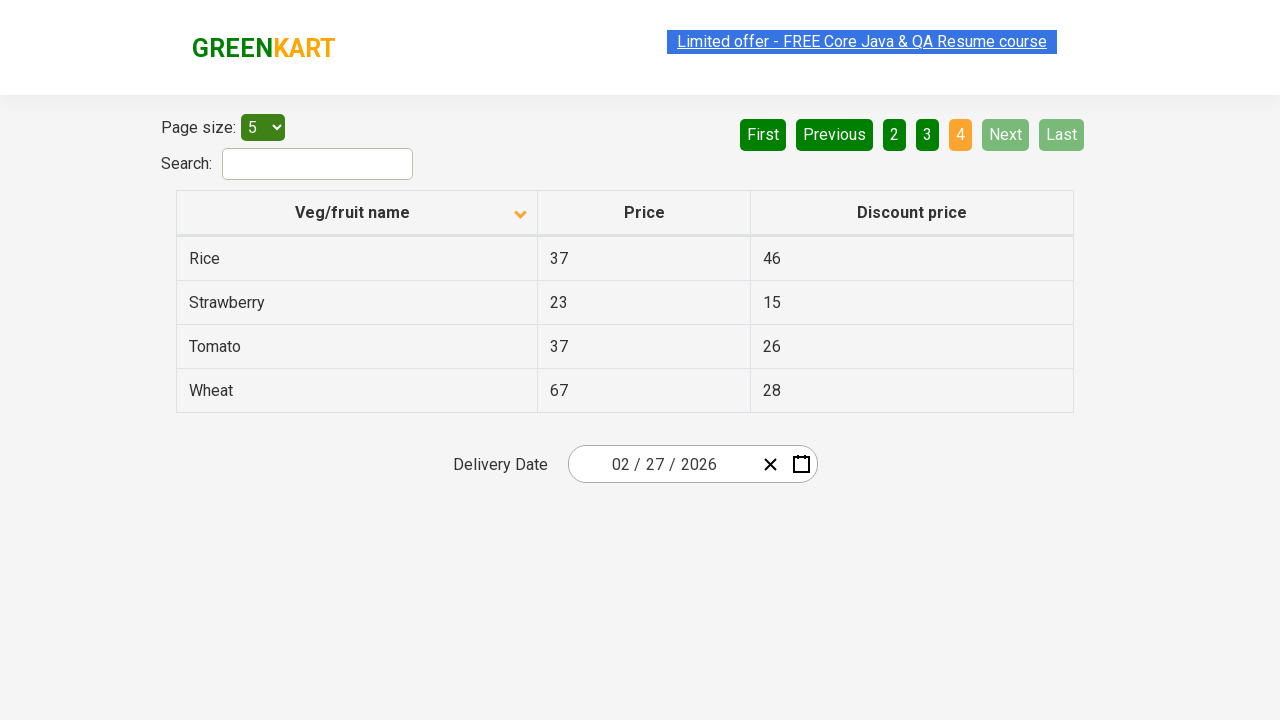